Tests file upload functionality by selecting a file using the file input element on the upload page

Starting URL: https://the-internet.herokuapp.com/upload

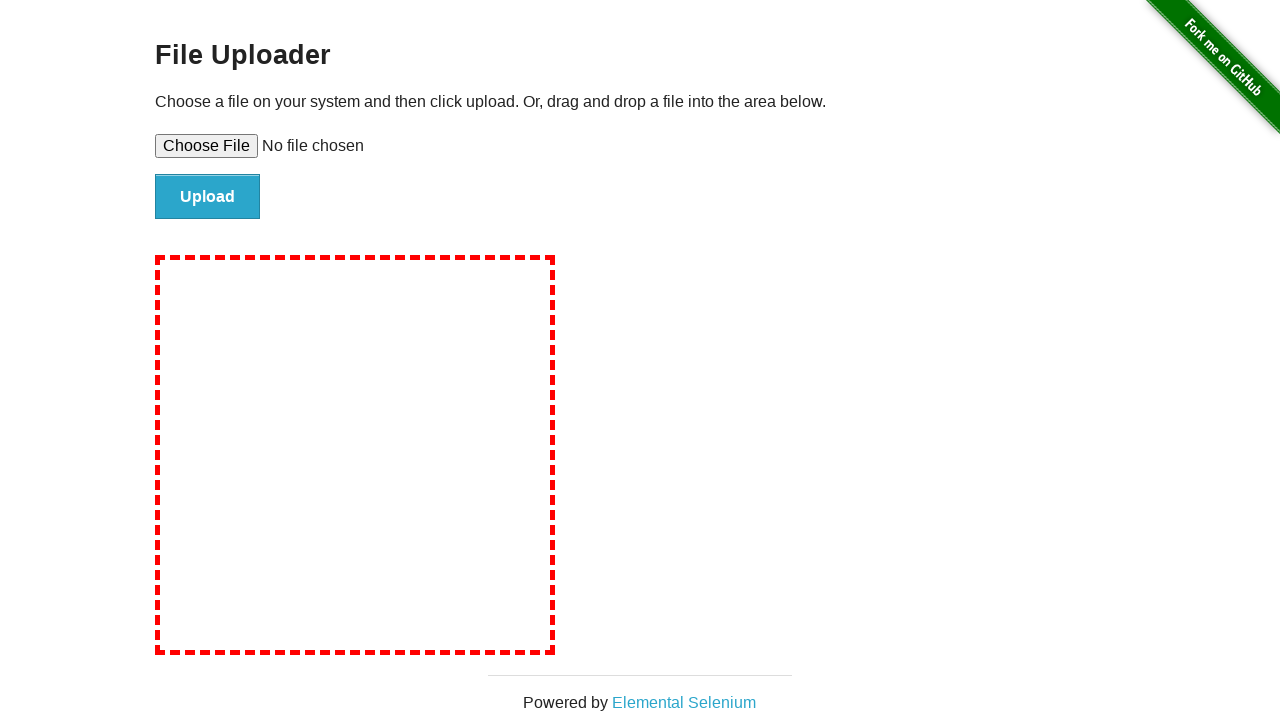

Created temporary test file with content
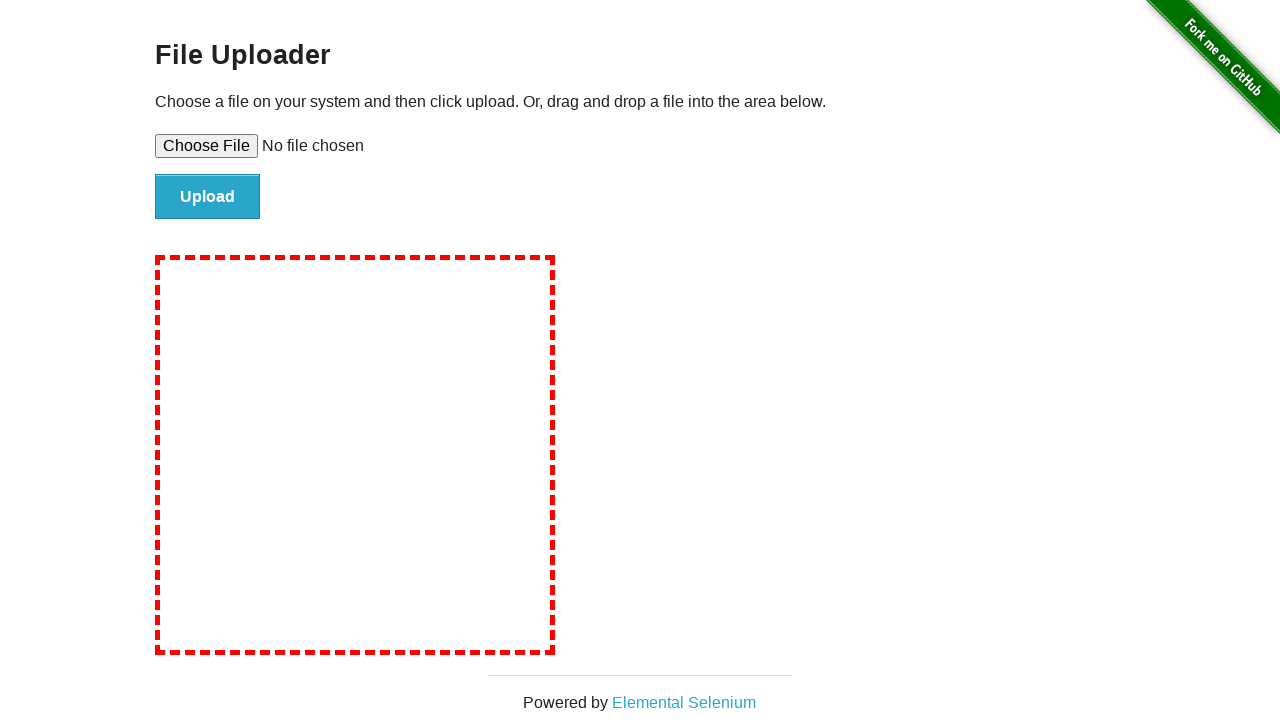

Selected file for upload using file input element
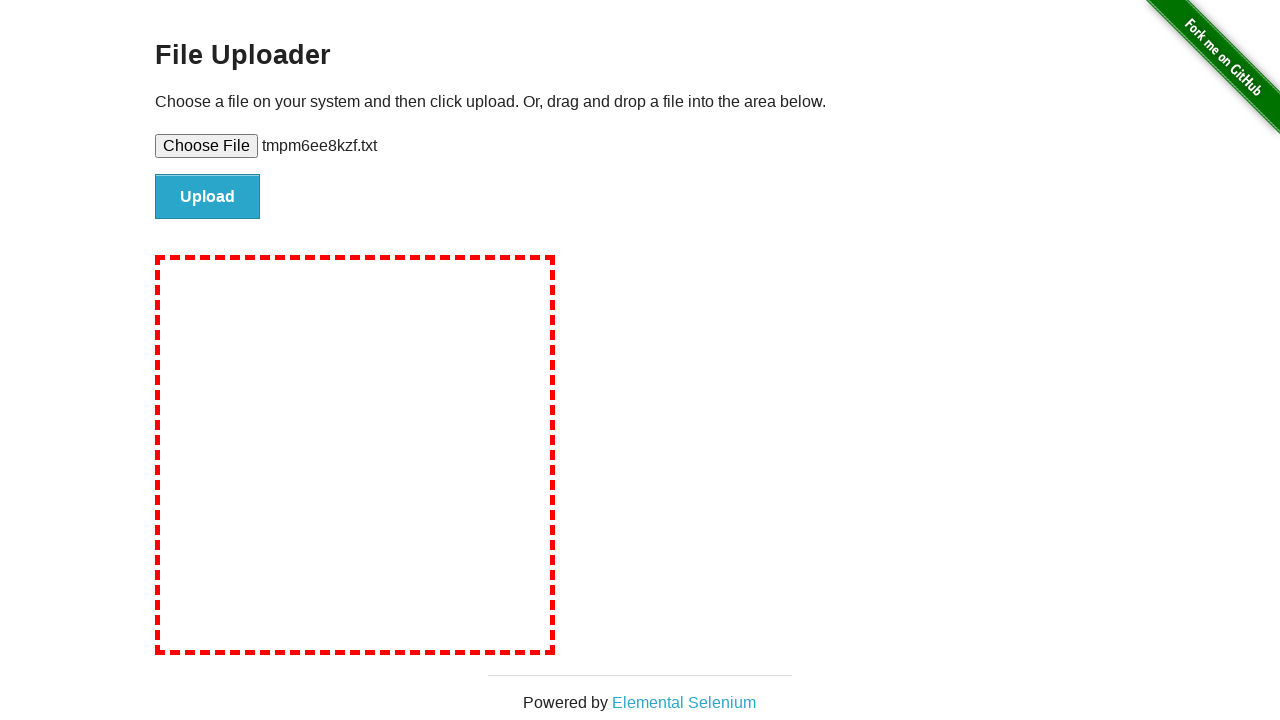

Clicked upload button to submit file at (208, 197) on #file-submit
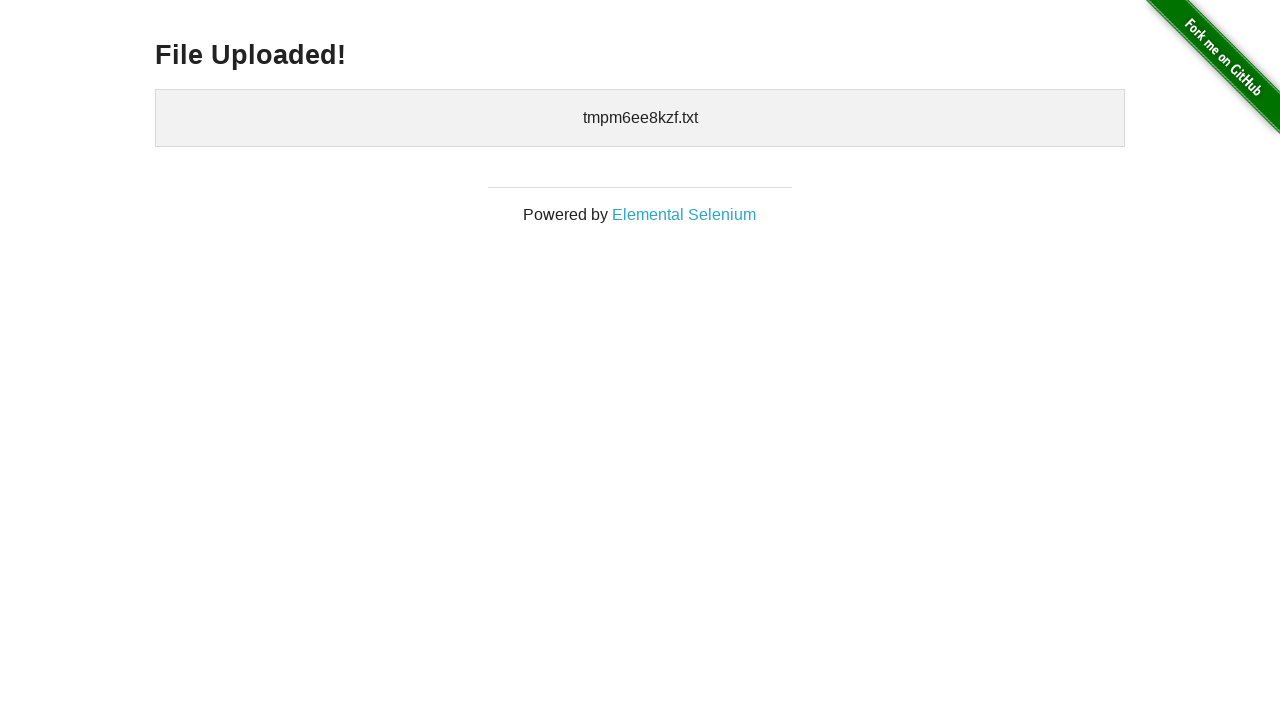

Upload confirmation appeared - file successfully uploaded
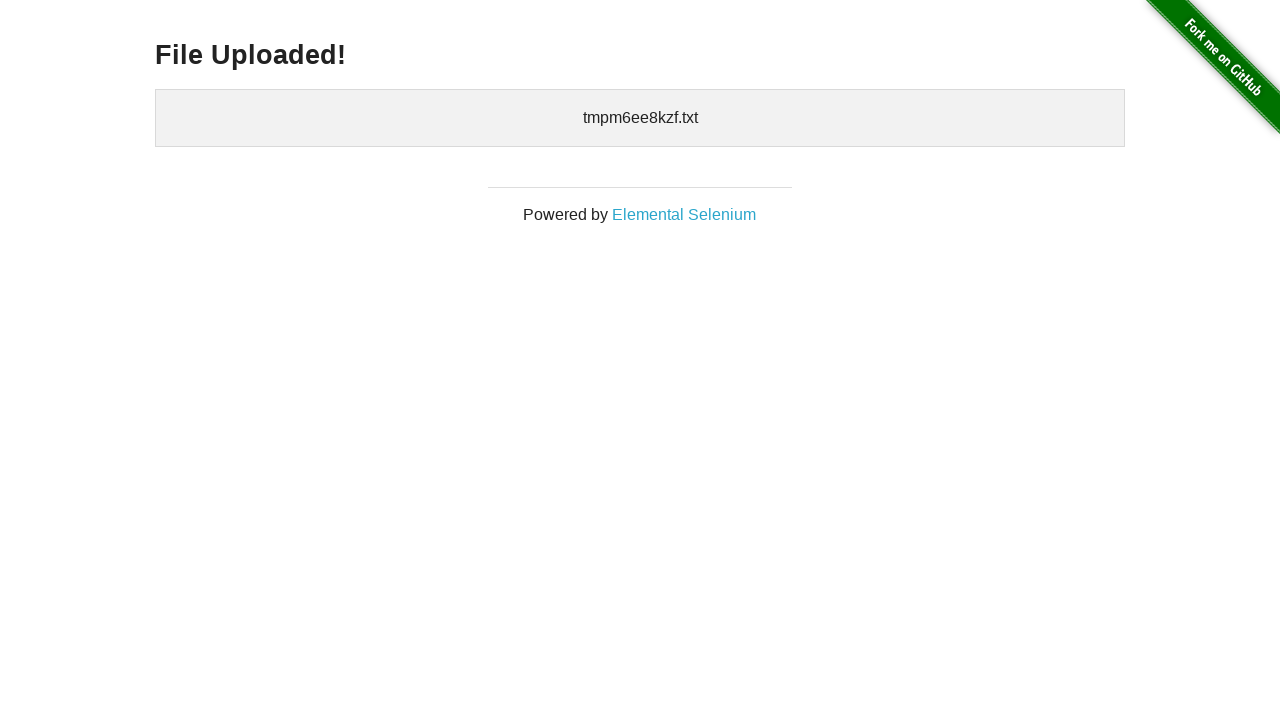

Cleaned up temporary test file
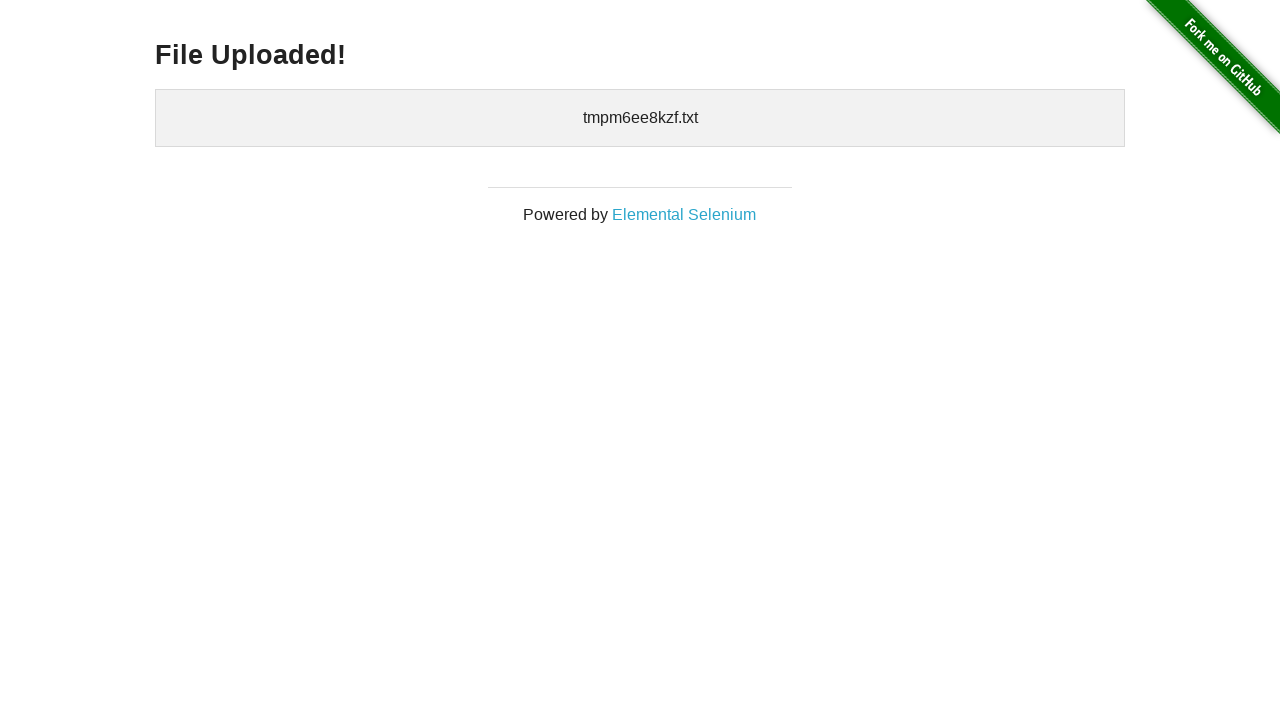

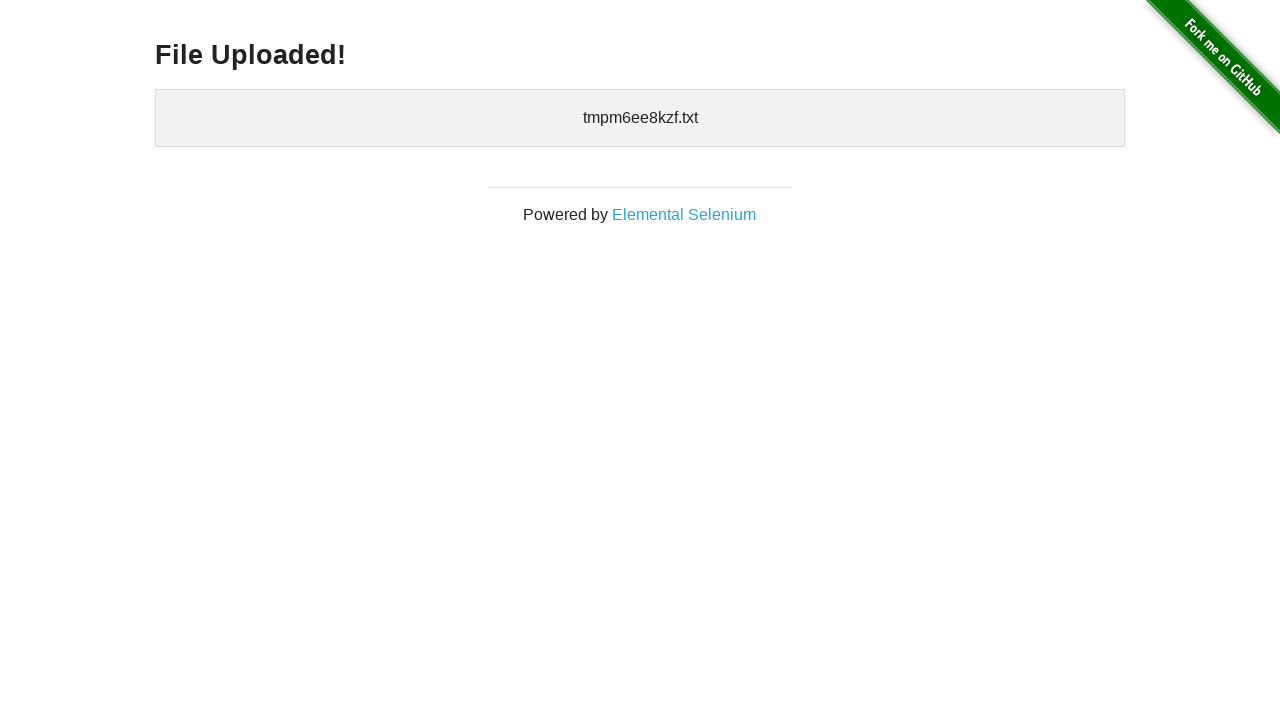